Tests that a todo item is removed if edited to an empty string

Starting URL: https://demo.playwright.dev/todomvc

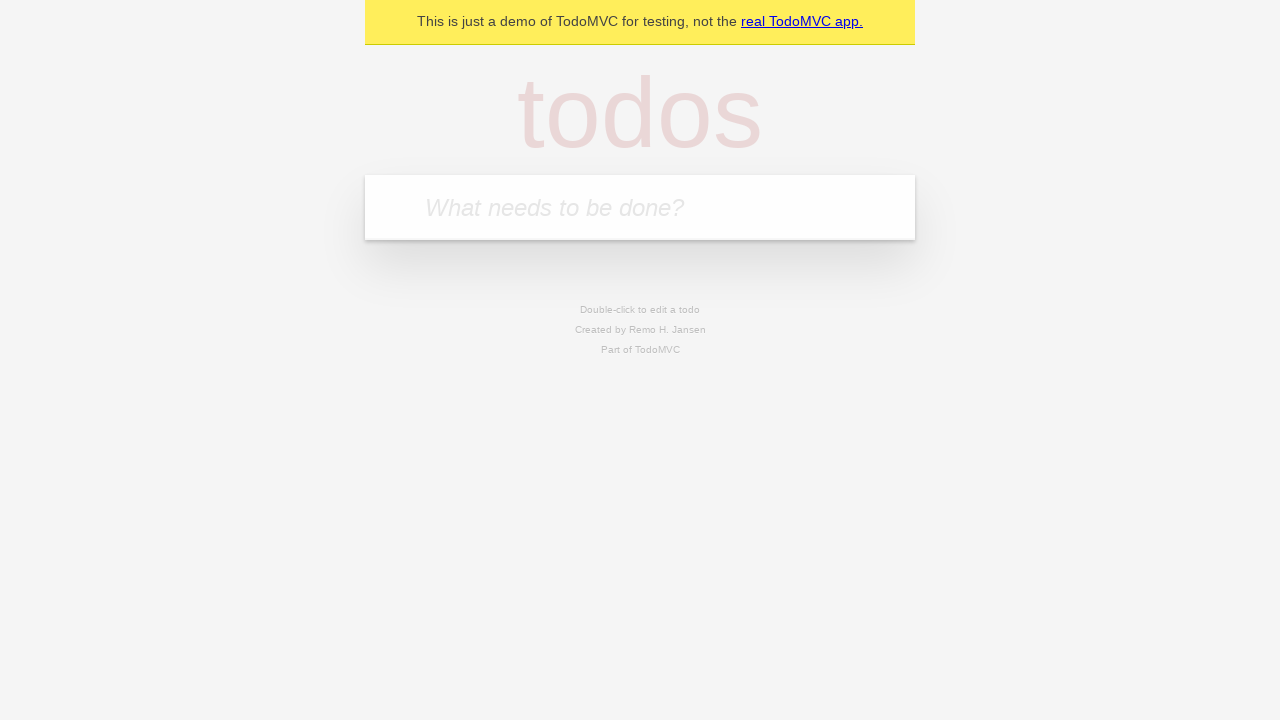

Filled first todo input with 'buy some cheese' on internal:attr=[placeholder="What needs to be done?"i]
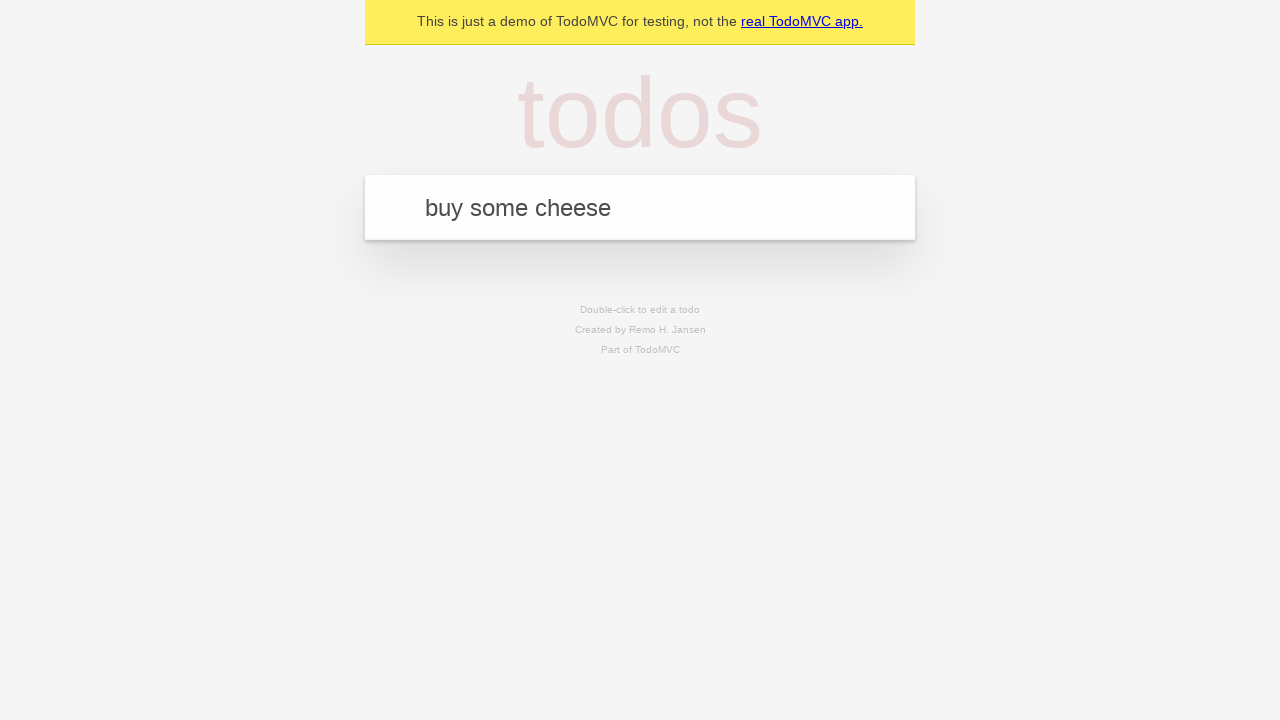

Pressed Enter to add first todo item on internal:attr=[placeholder="What needs to be done?"i]
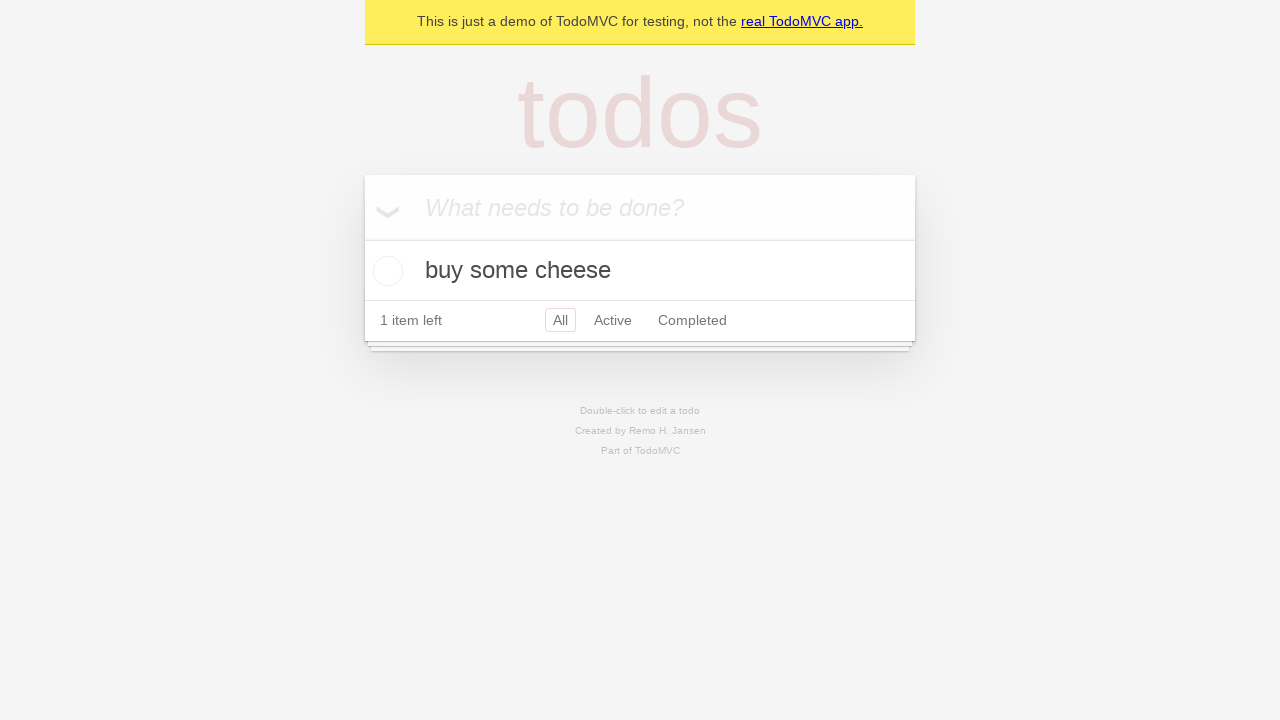

Filled second todo input with 'feed the cat' on internal:attr=[placeholder="What needs to be done?"i]
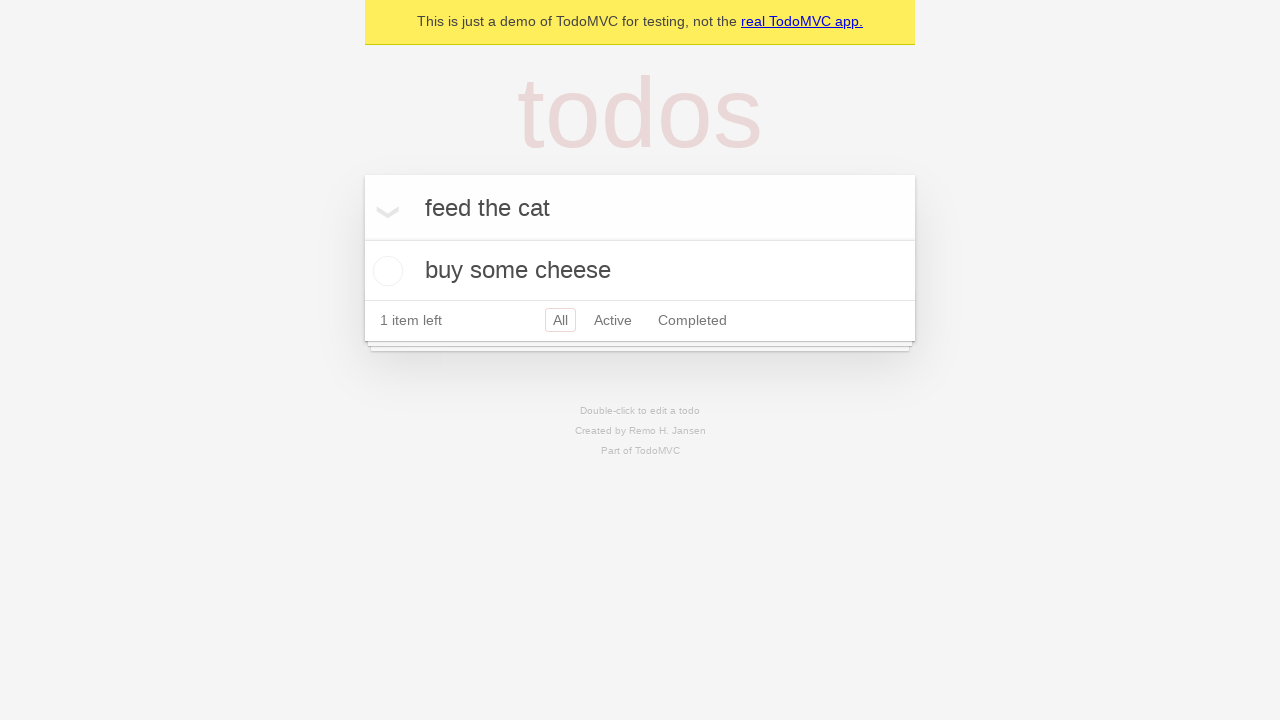

Pressed Enter to add second todo item on internal:attr=[placeholder="What needs to be done?"i]
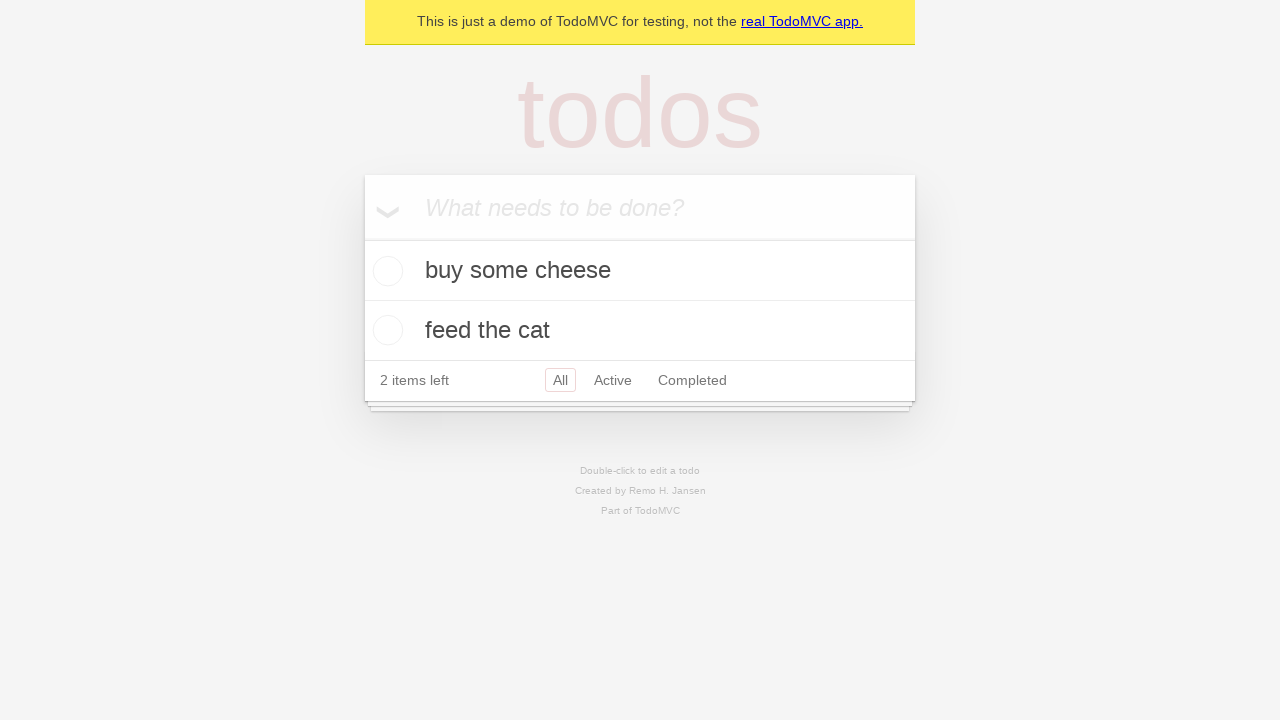

Filled third todo input with 'book a doctors appointment' on internal:attr=[placeholder="What needs to be done?"i]
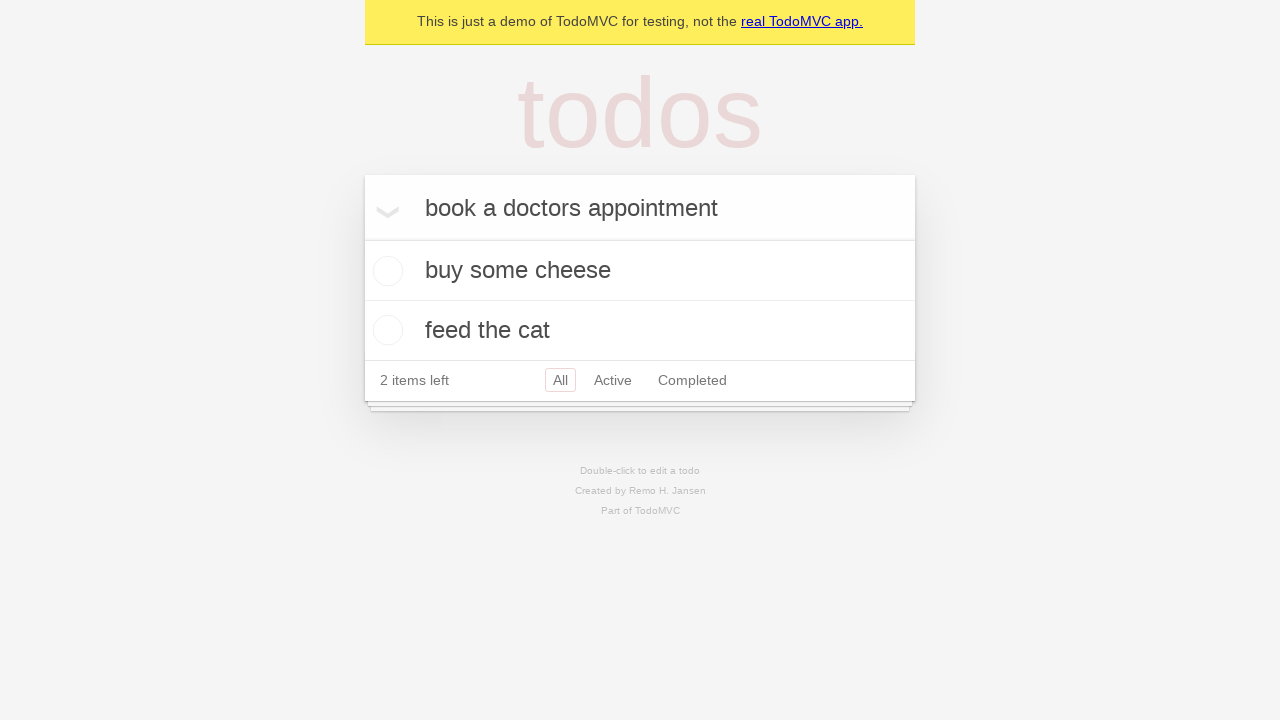

Pressed Enter to add third todo item on internal:attr=[placeholder="What needs to be done?"i]
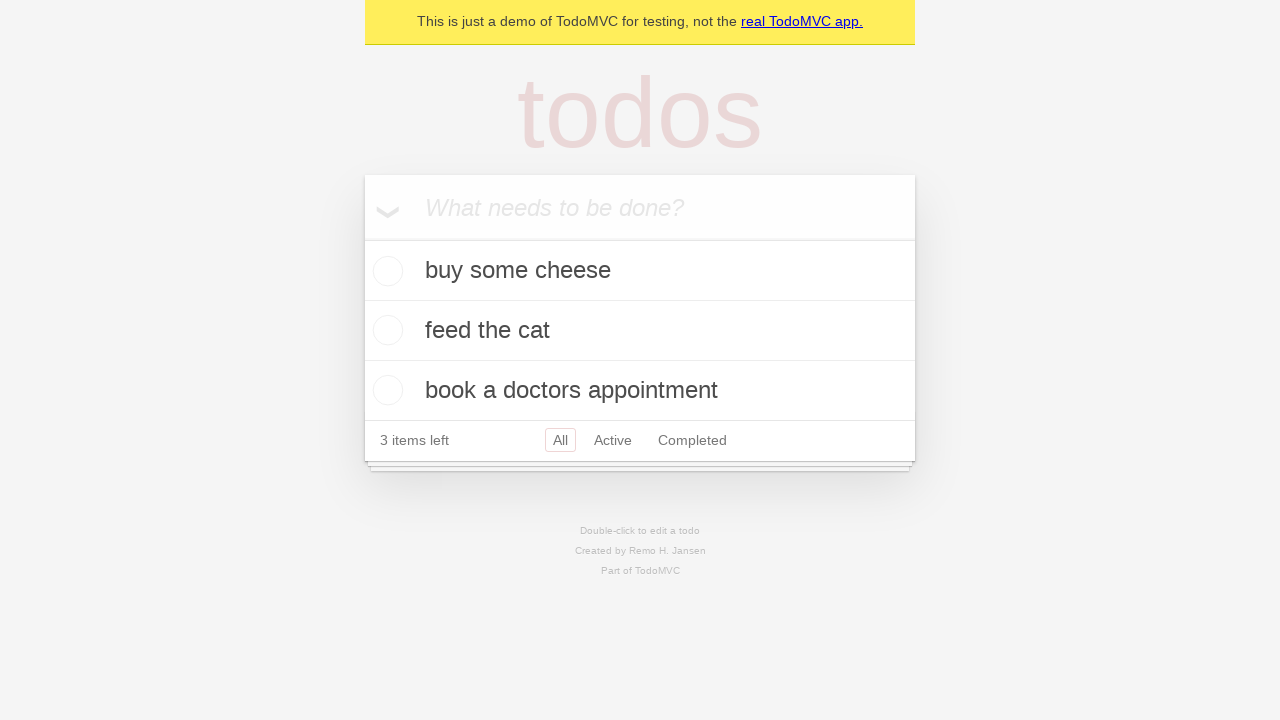

Located all todo items
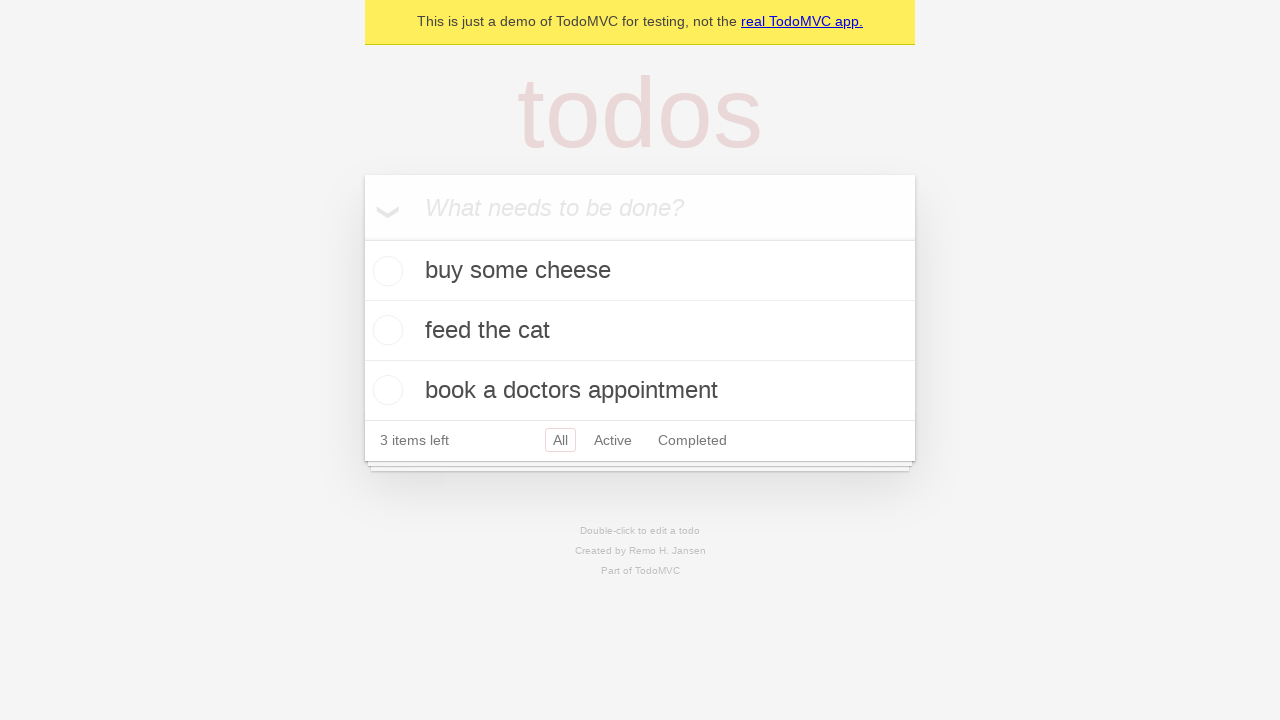

Double-clicked second todo item to enter edit mode at (640, 331) on internal:testid=[data-testid="todo-item"s] >> nth=1
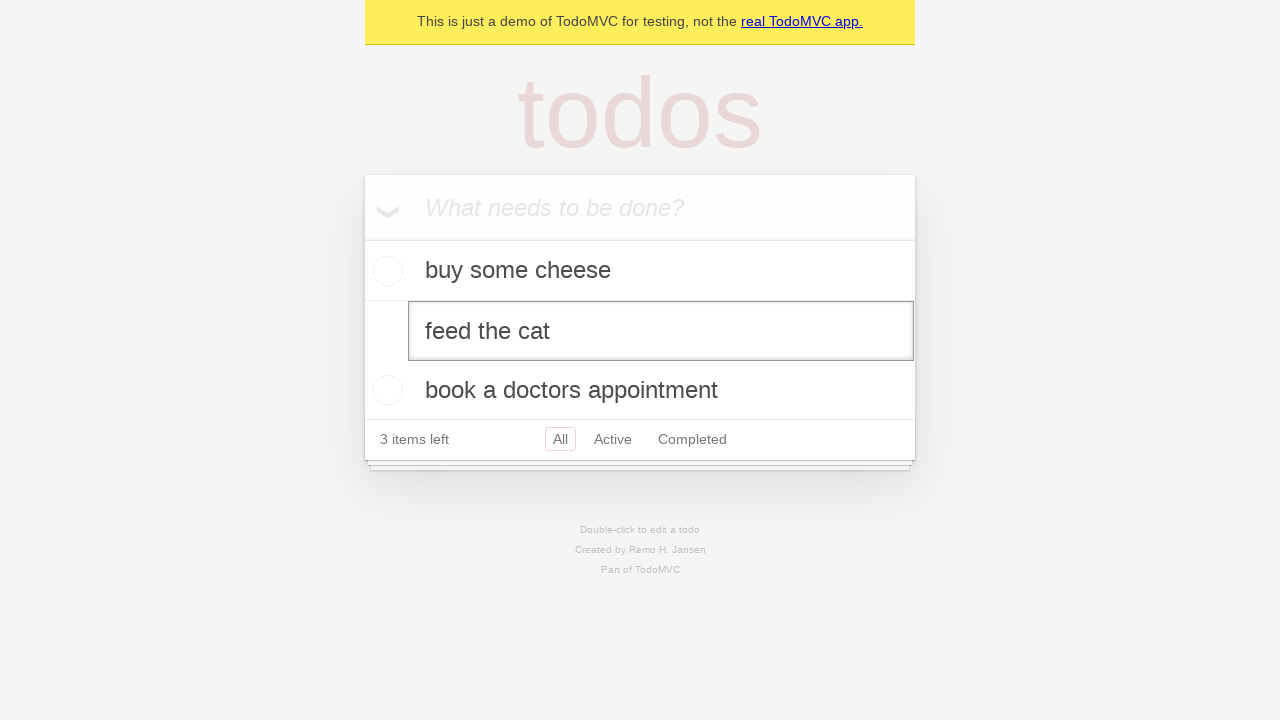

Cleared edit textbox to empty string on internal:testid=[data-testid="todo-item"s] >> nth=1 >> internal:role=textbox[nam
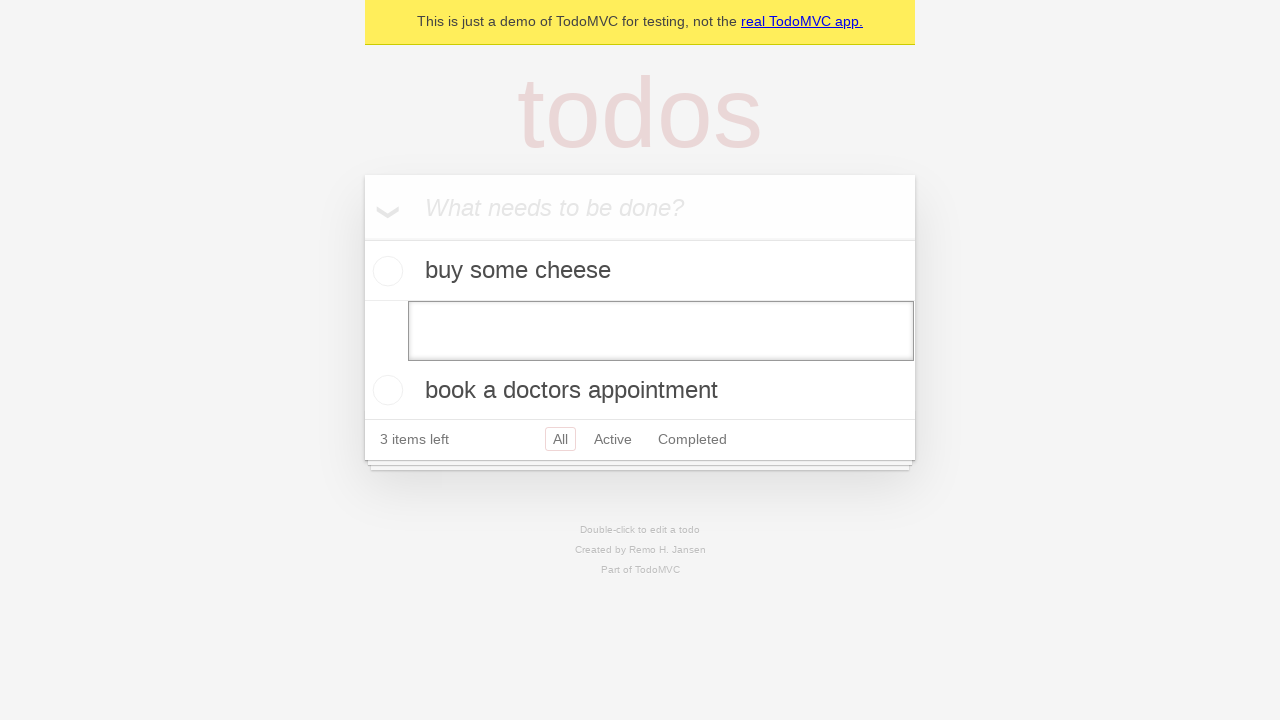

Pressed Enter to confirm empty edit, removing the todo item on internal:testid=[data-testid="todo-item"s] >> nth=1 >> internal:role=textbox[nam
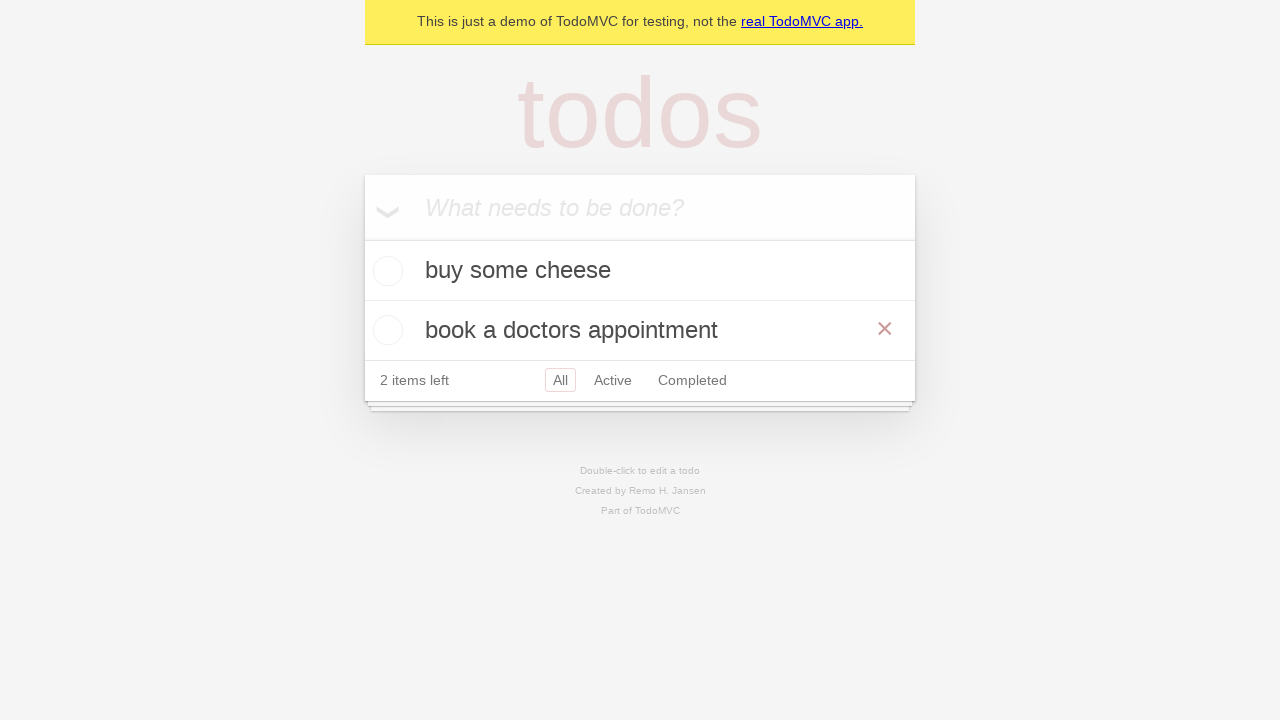

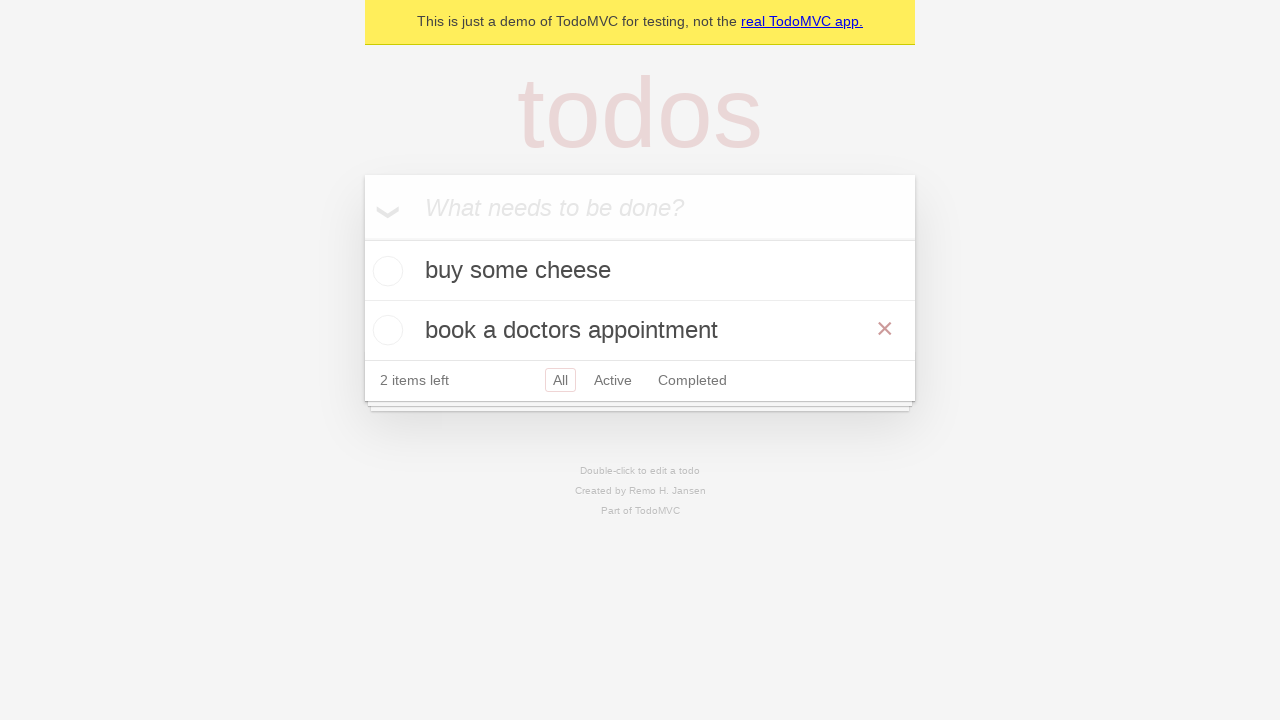